Tests that submitting an empty search query keeps the user on the YouTube homepage

Starting URL: https://www.youtube.com/

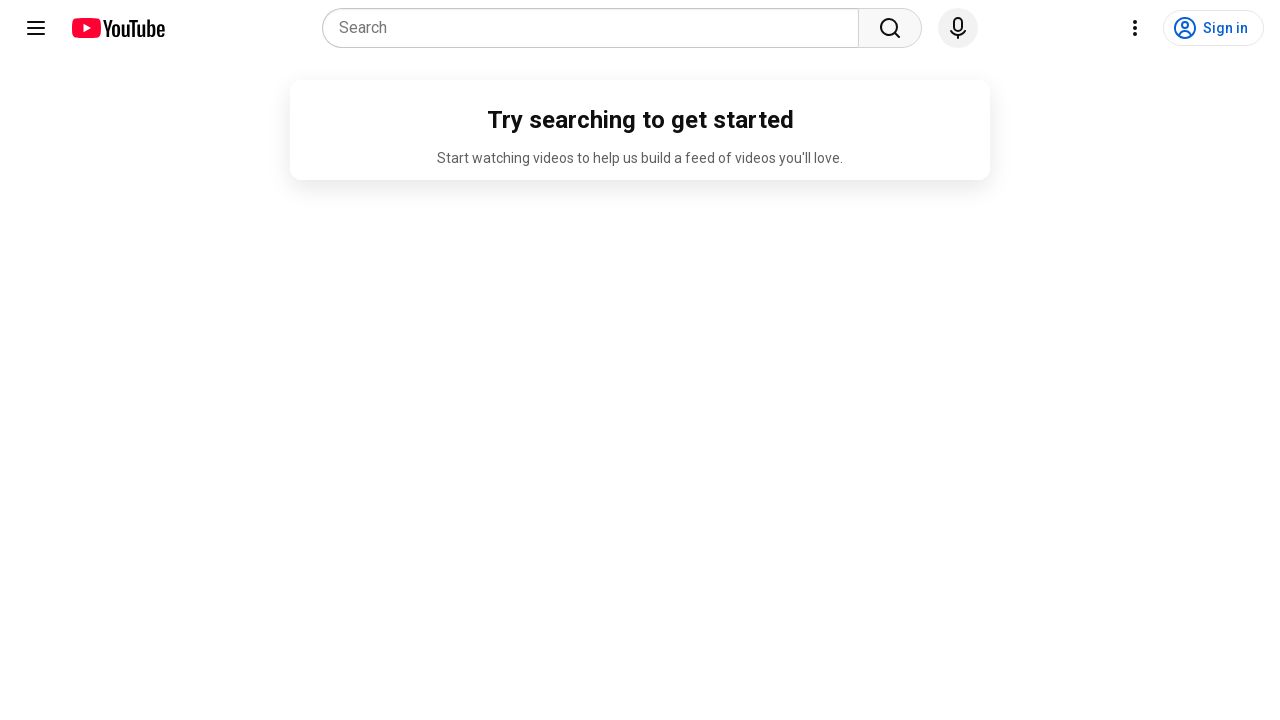

Clicked on search box and cleared any existing text on input[name='search_query']
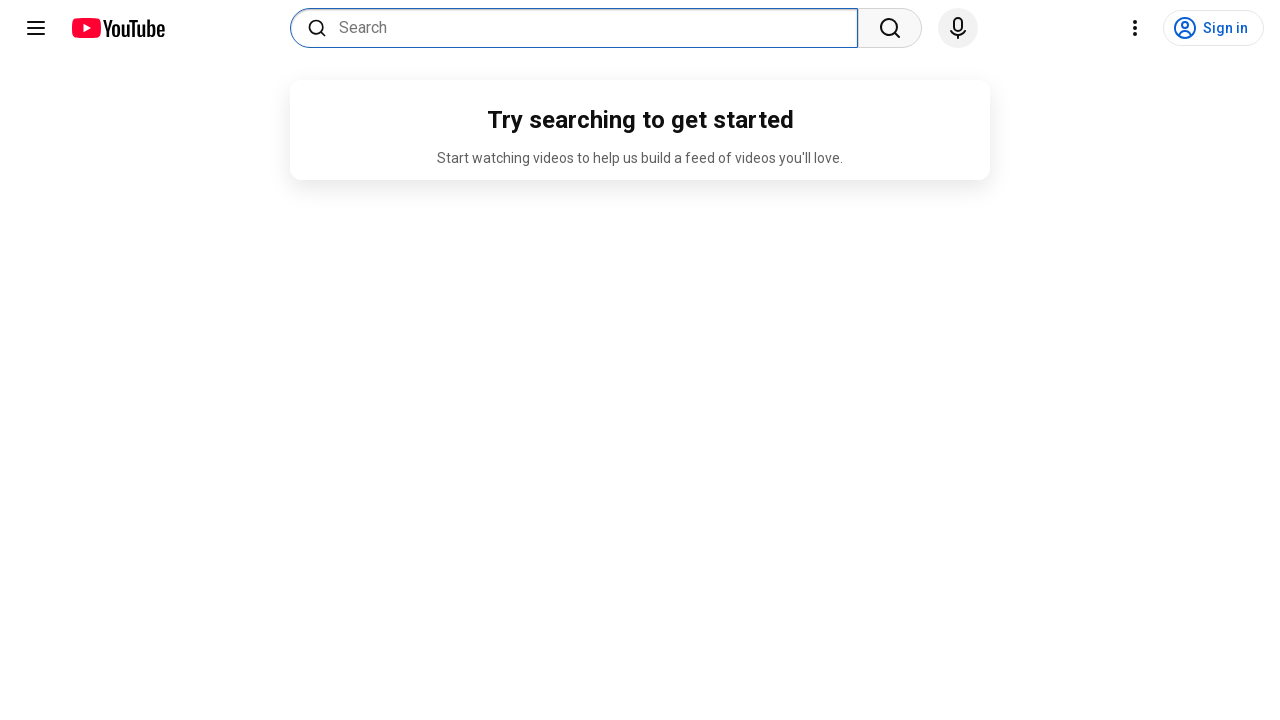

Submitted empty search query by pressing Enter on input[name='search_query']
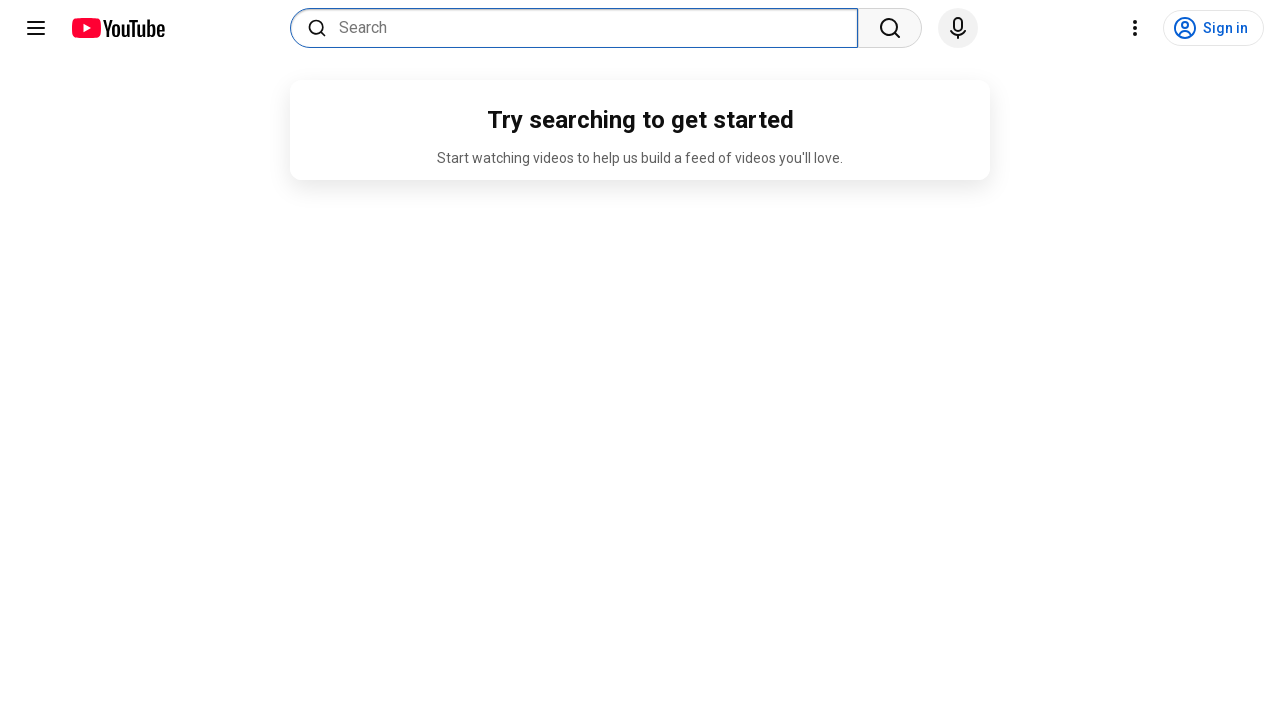

Verified that homepage logo is visible, confirming user stayed on YouTube homepage
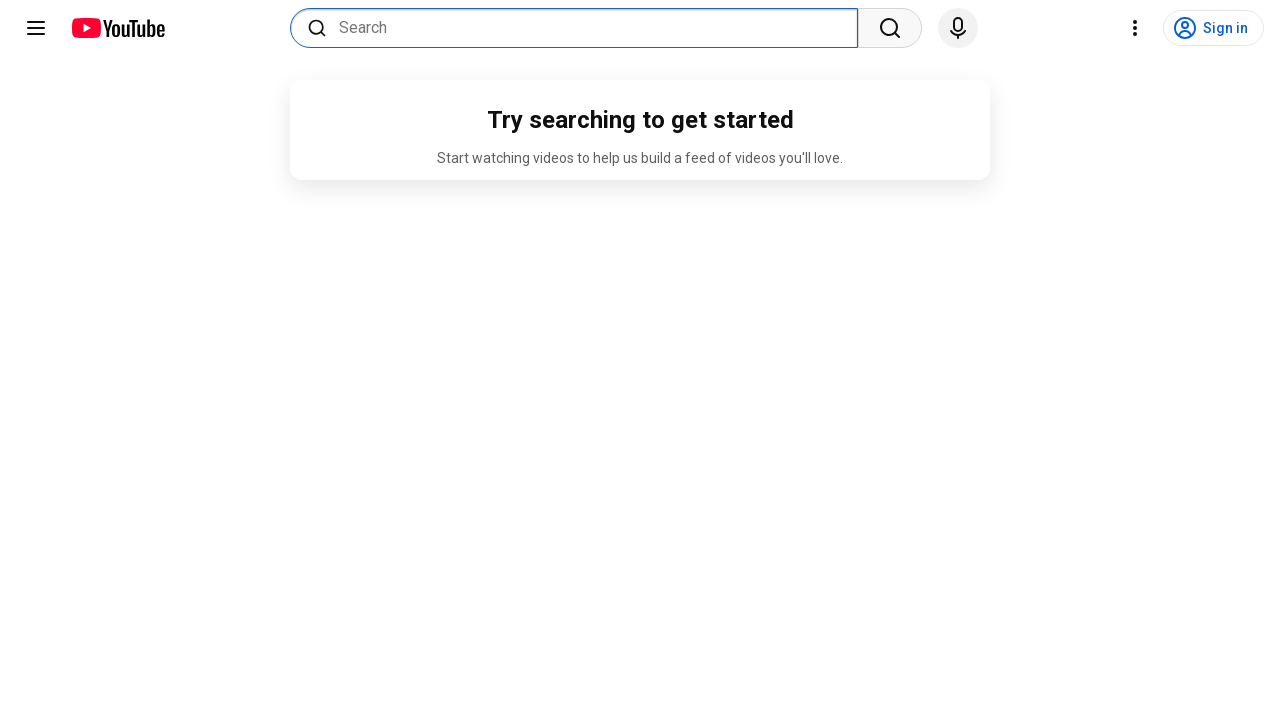

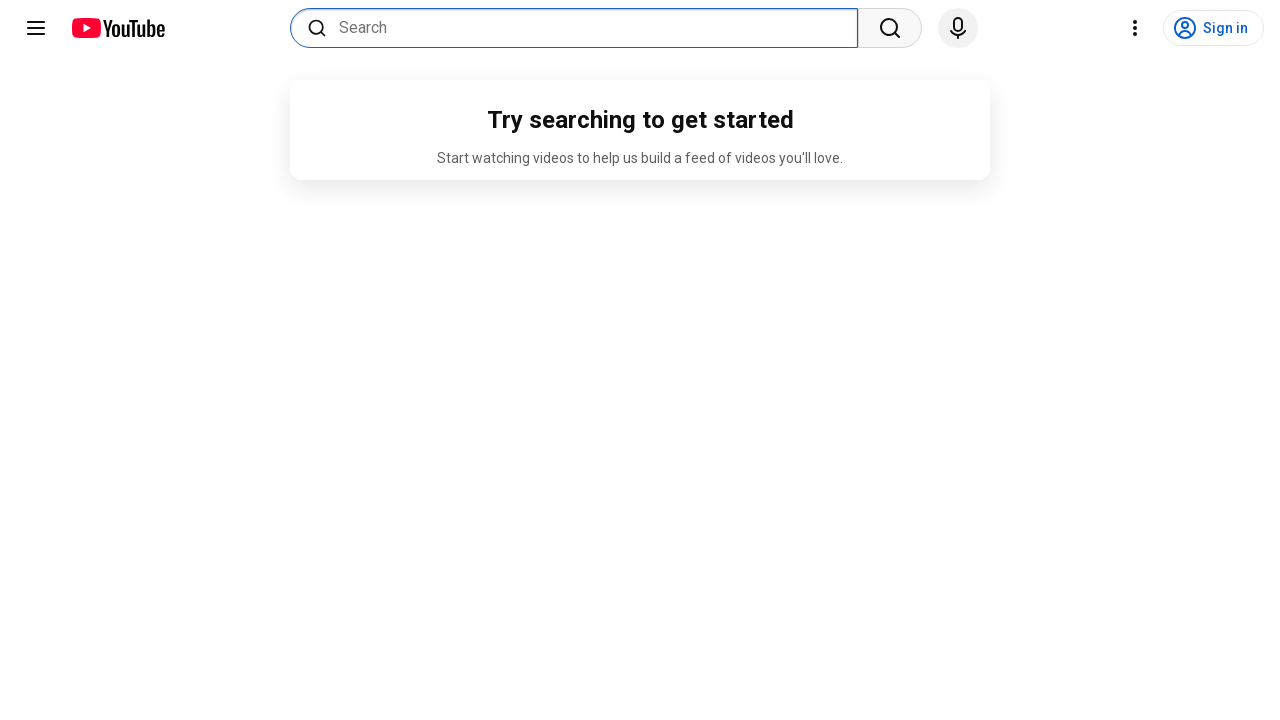